Tests JavaScript alert handling by clicking a button that triggers an alert and then accepting/dismissing the alert dialog

Starting URL: https://demoqa.com/alerts

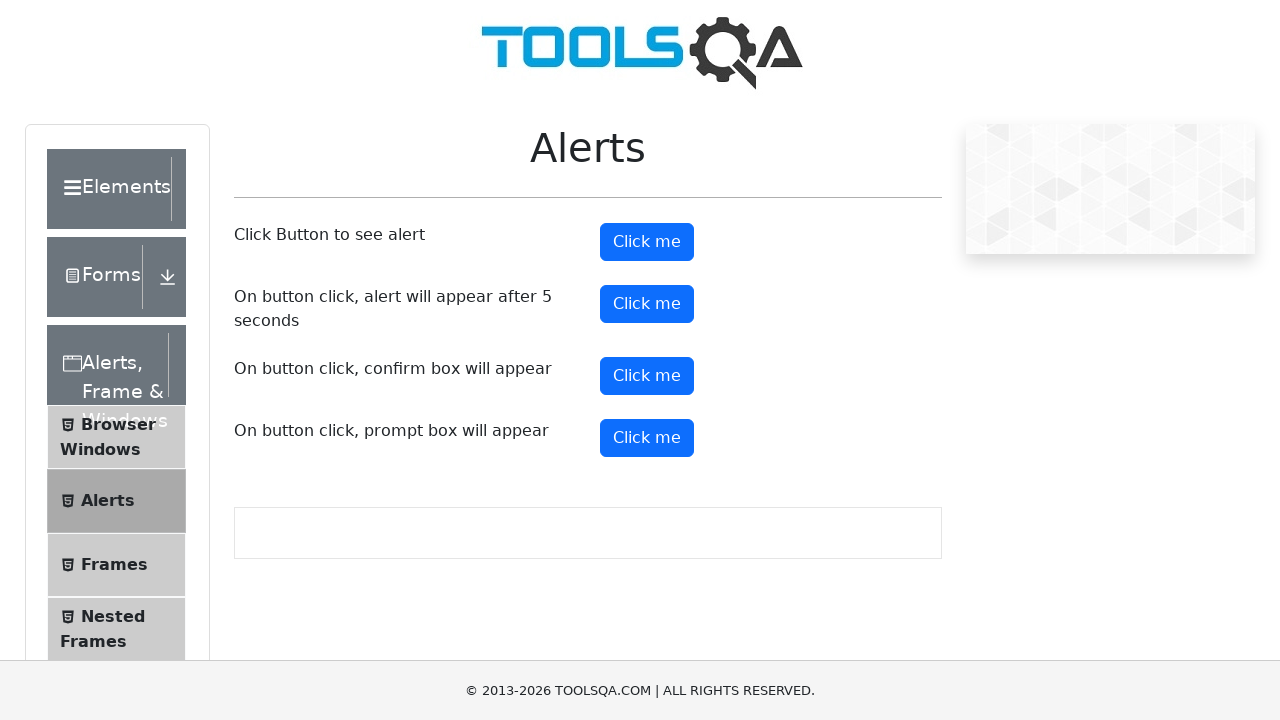

Clicked alert button to trigger JavaScript alert at (647, 242) on #alertButton
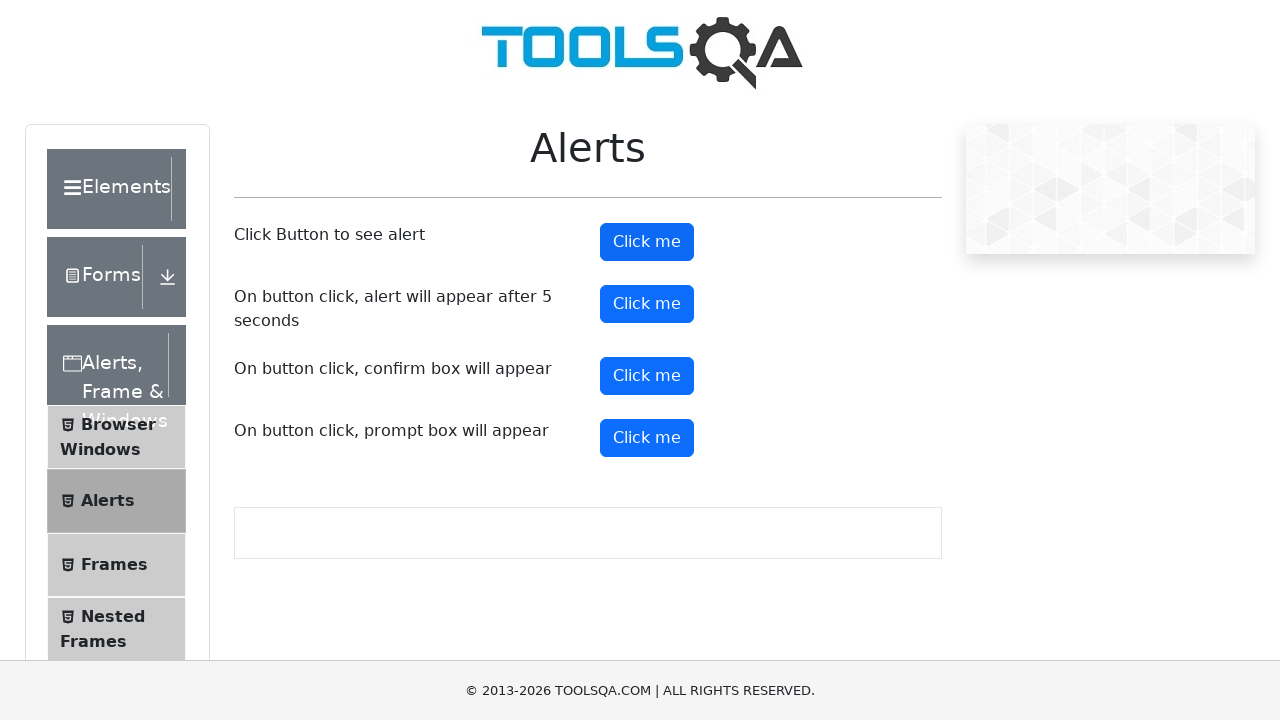

Set up dialog handler to accept alerts
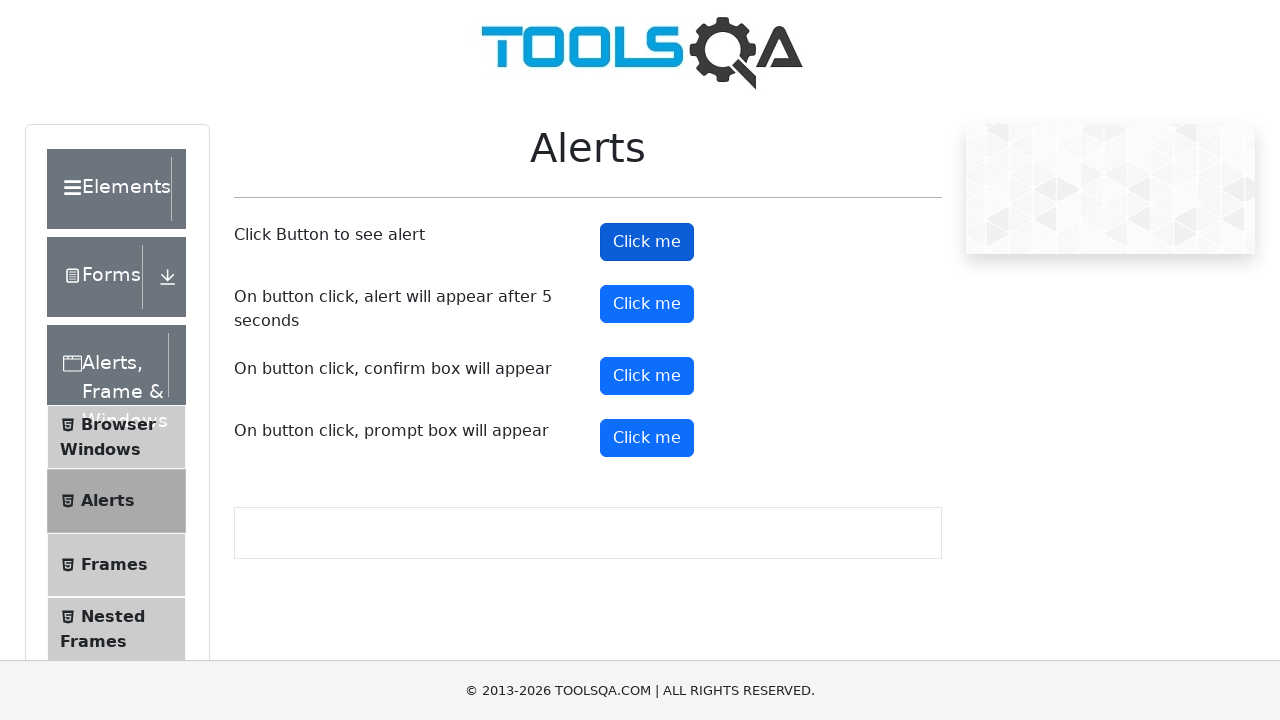

Configured explicit dialog handler to print and accept alert message
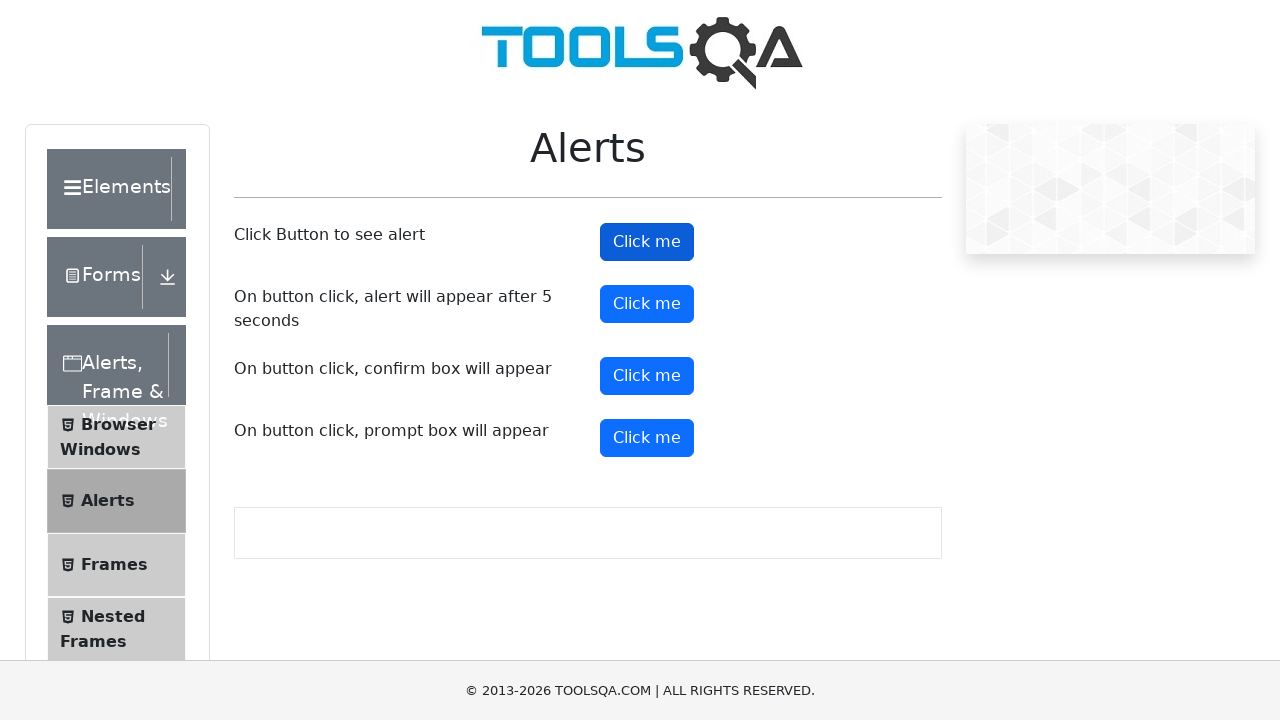

Clicked alert button again to demonstrate alert handling at (647, 242) on #alertButton
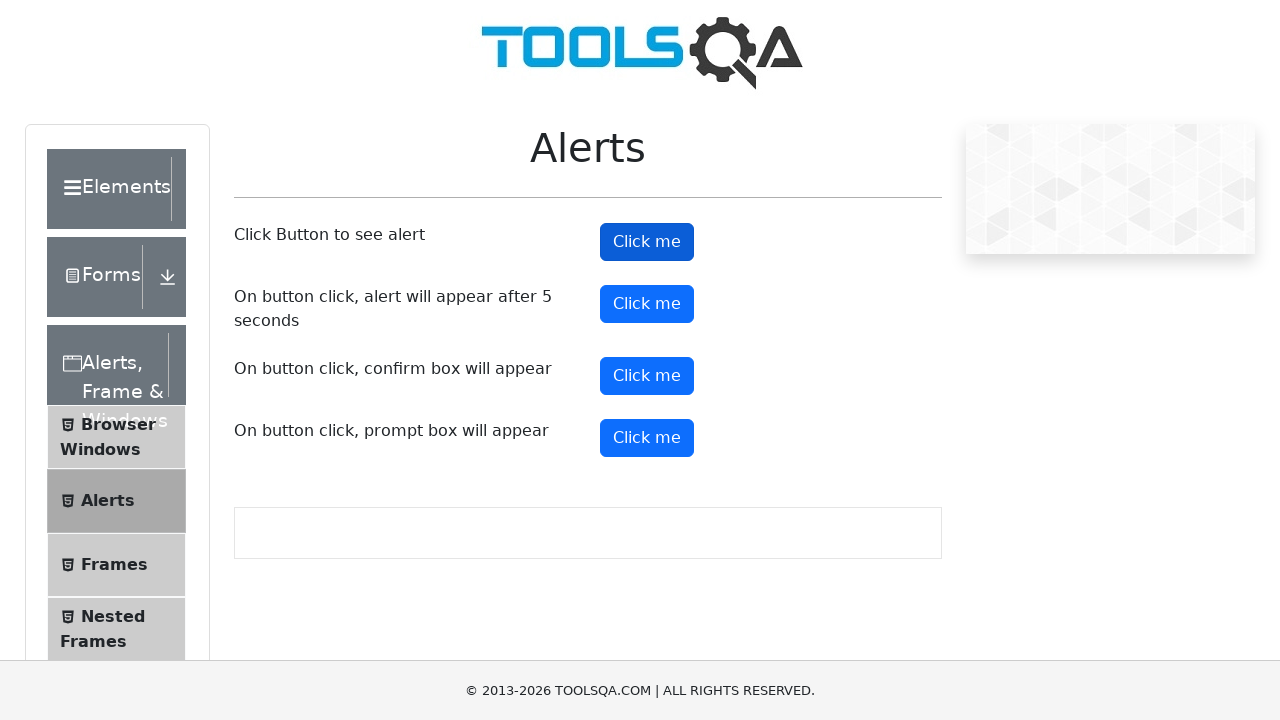

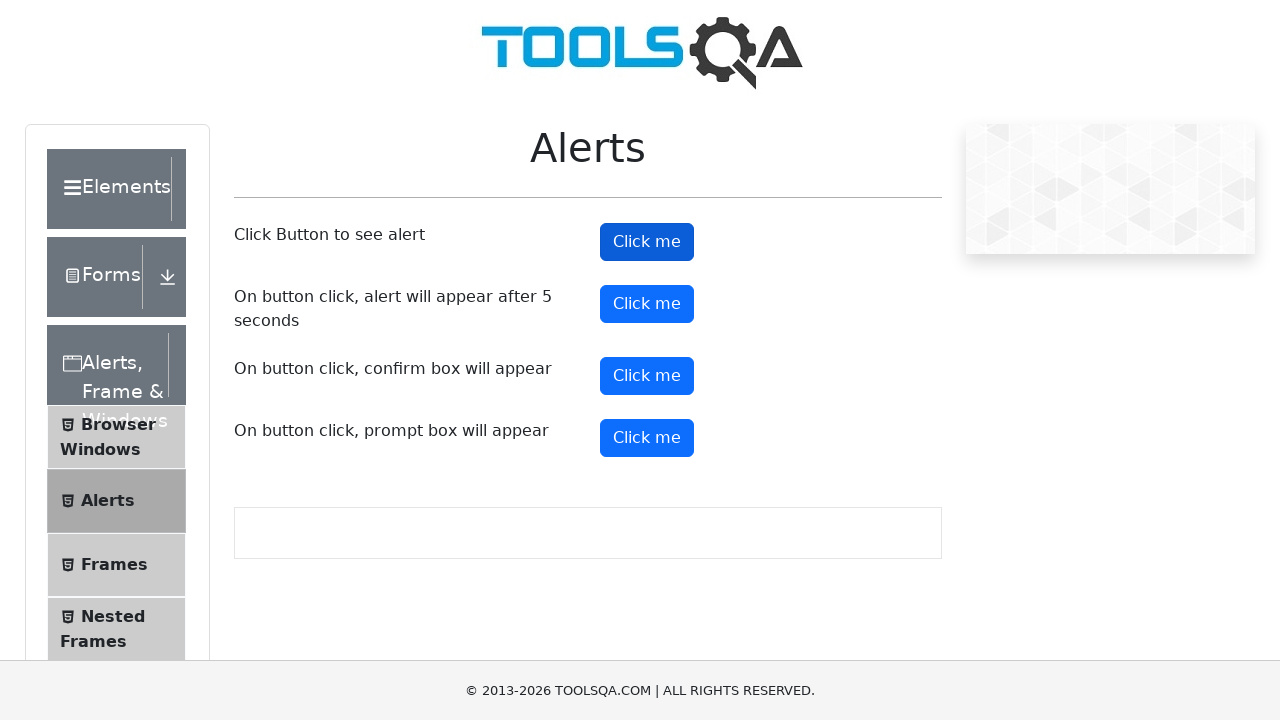